Tests injecting jQuery and jQuery Growl library into a page and displaying a notification message using JavaScript execution.

Starting URL: http://the-internet.herokuapp.com

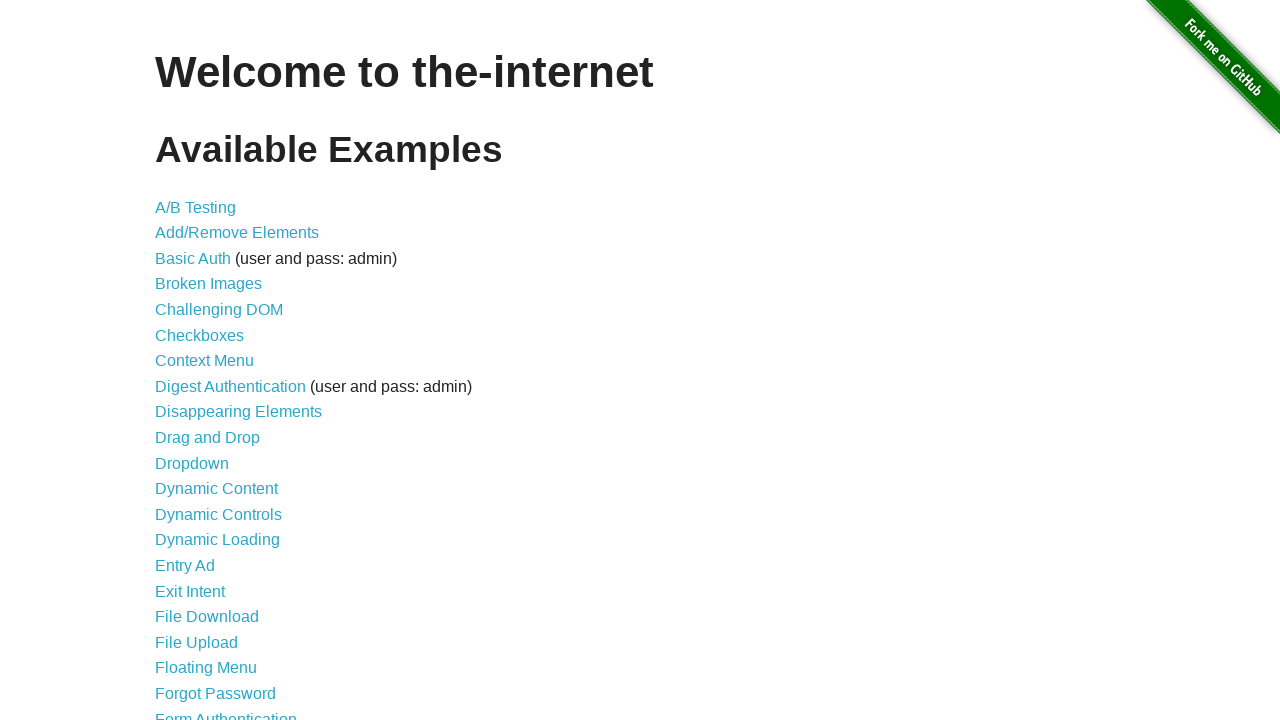

Injected jQuery library into page if not already present
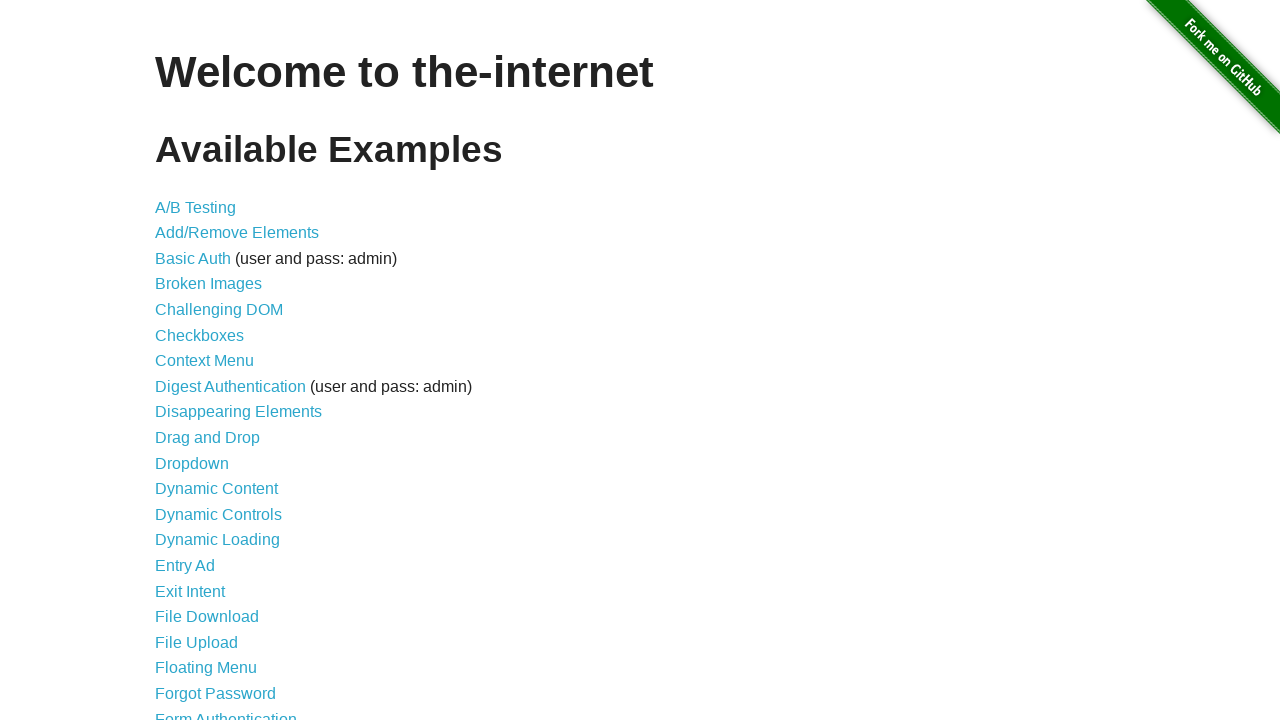

Confirmed jQuery library loaded successfully
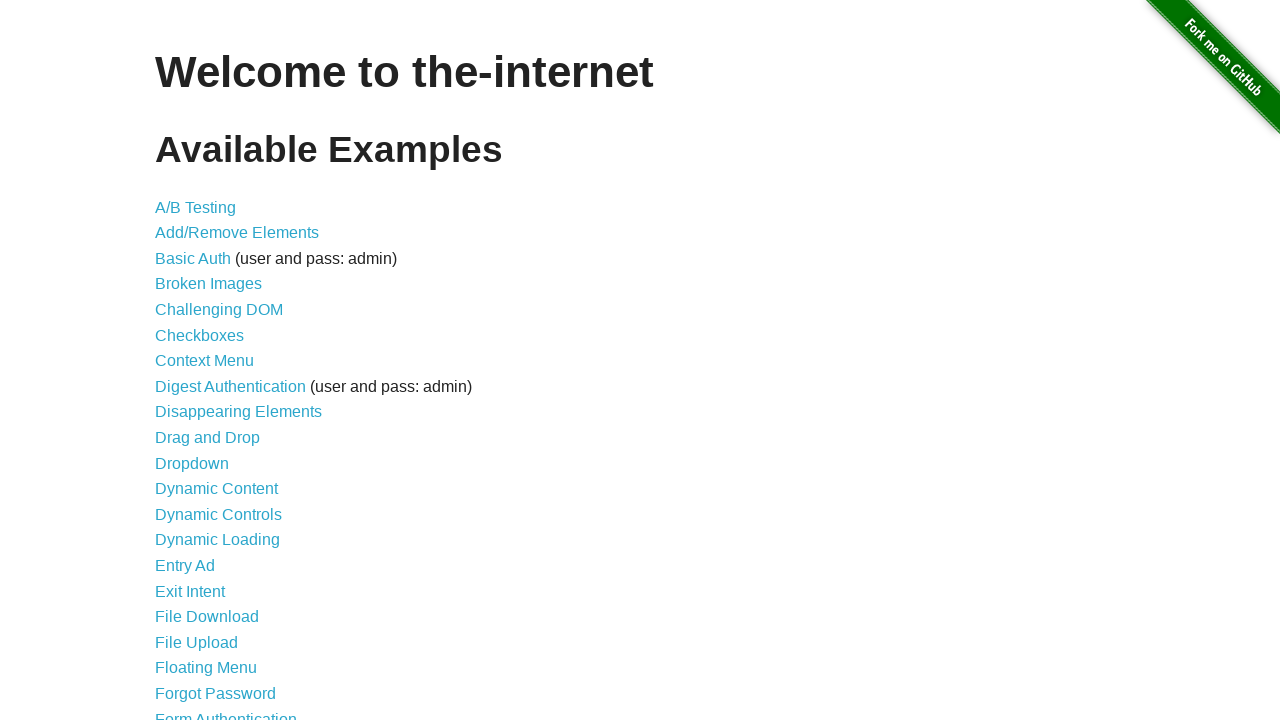

Loaded jQuery Growl library script
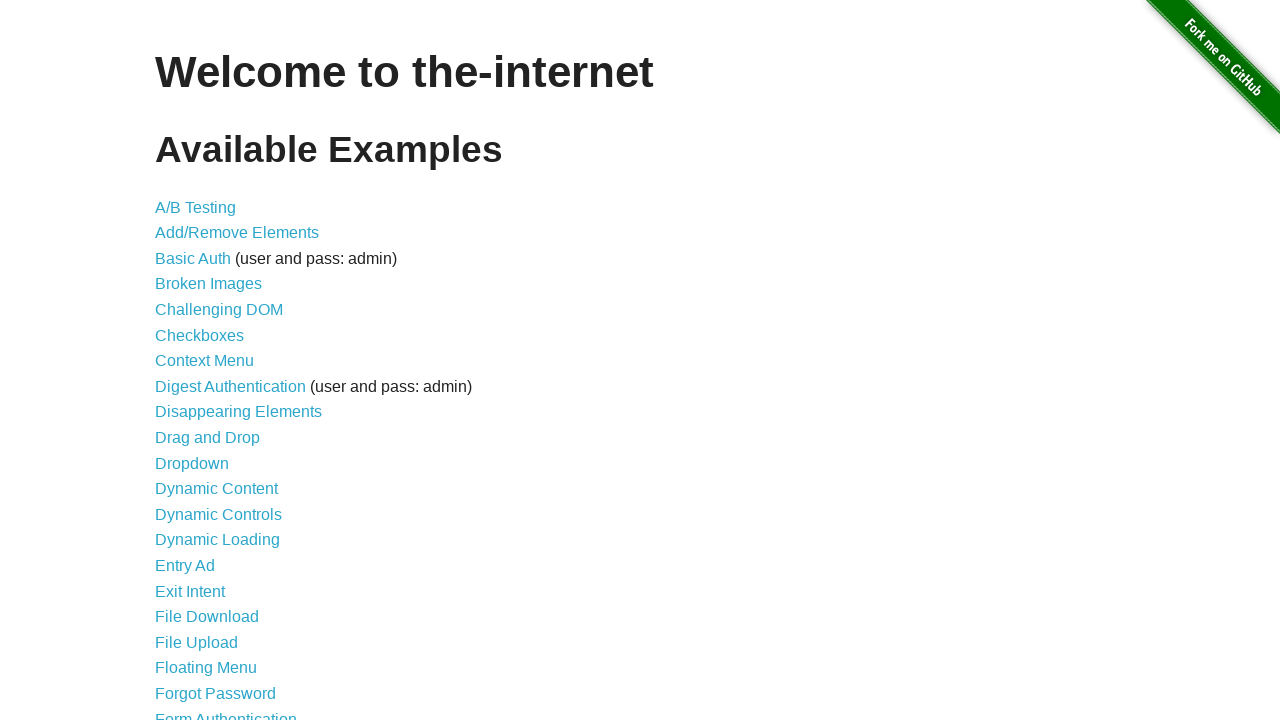

Waited 1 second for jQuery Growl script to load
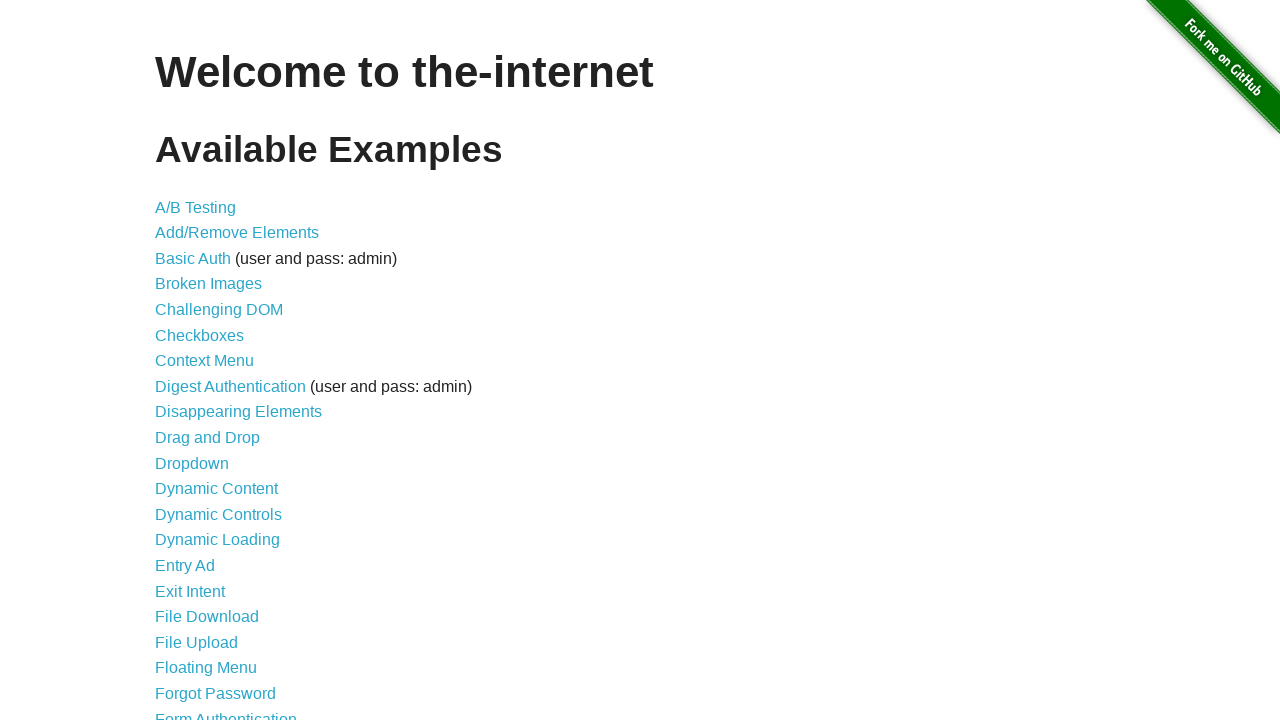

Injected jQuery Growl stylesheet into page
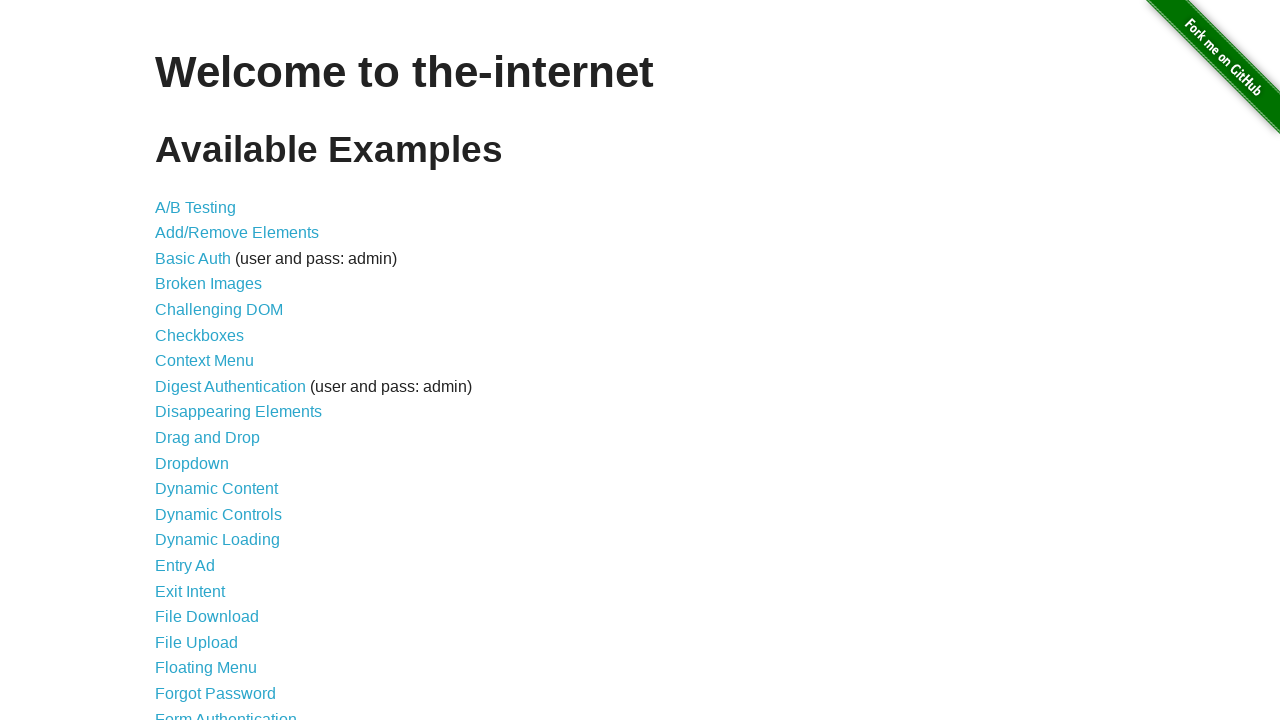

Waited 1 second for jQuery Growl stylesheet to load
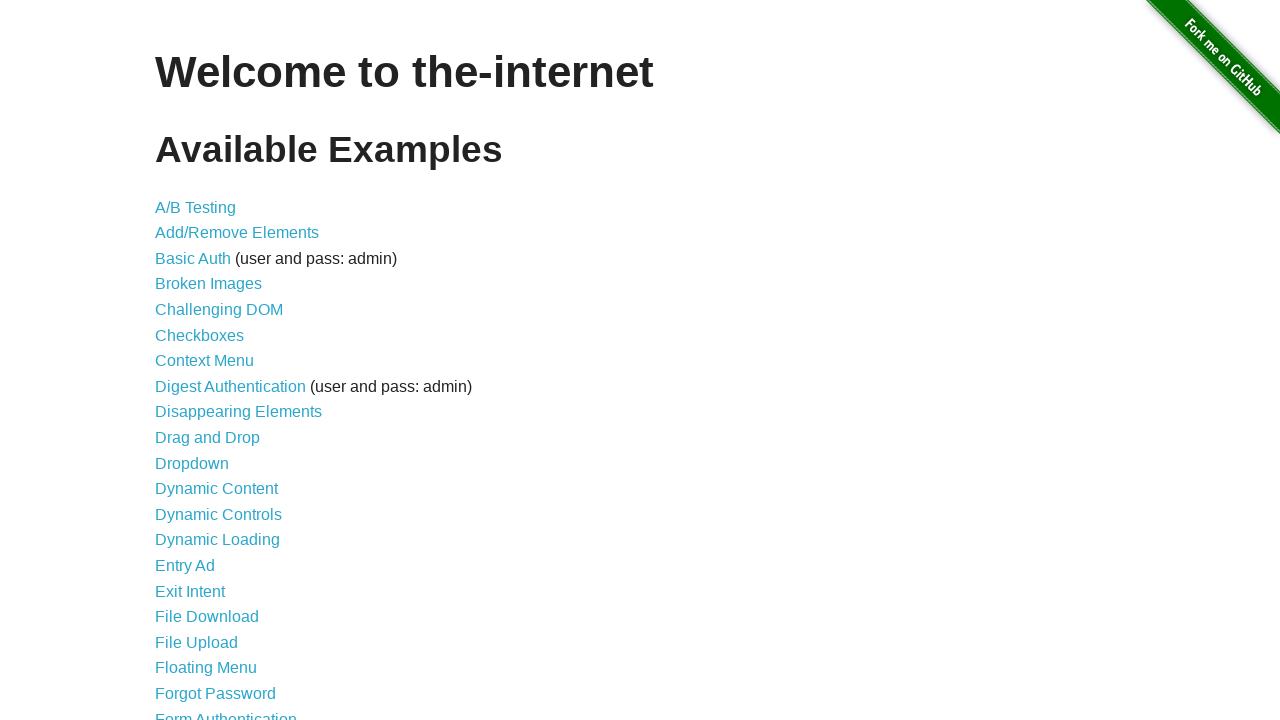

Displayed notification message using jQuery Growl
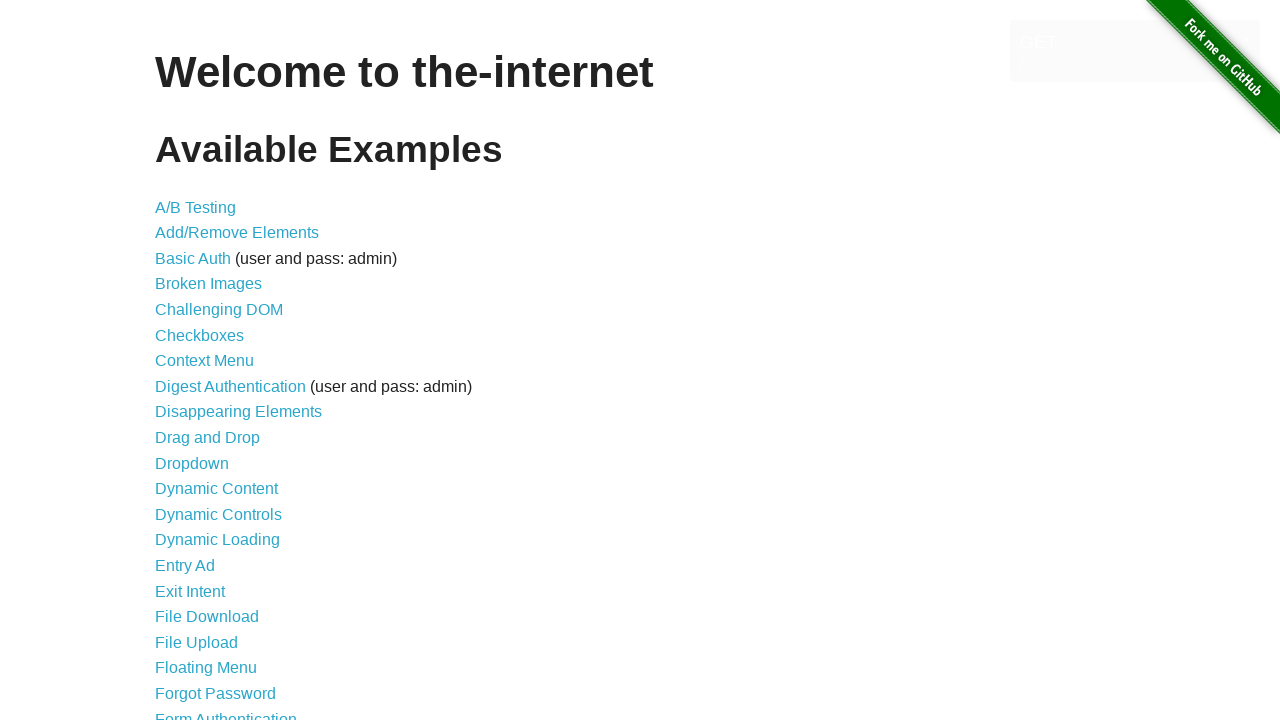

Waited 2 seconds to view the notification
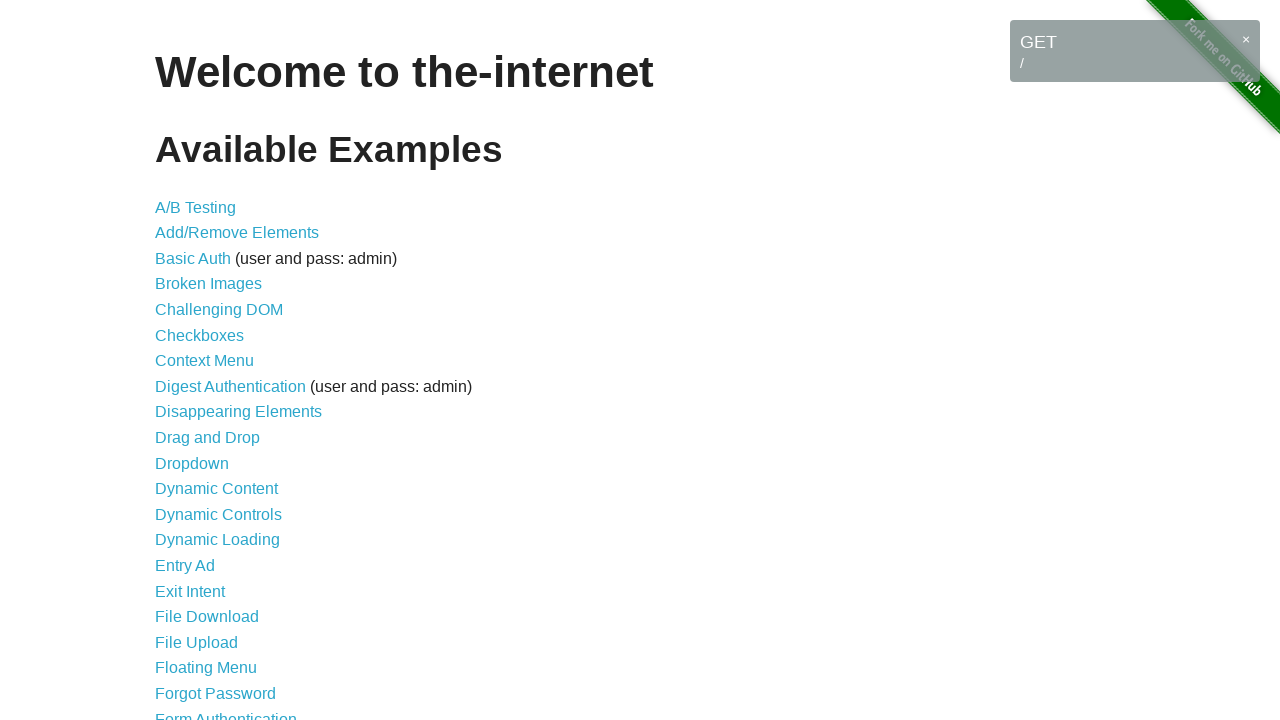

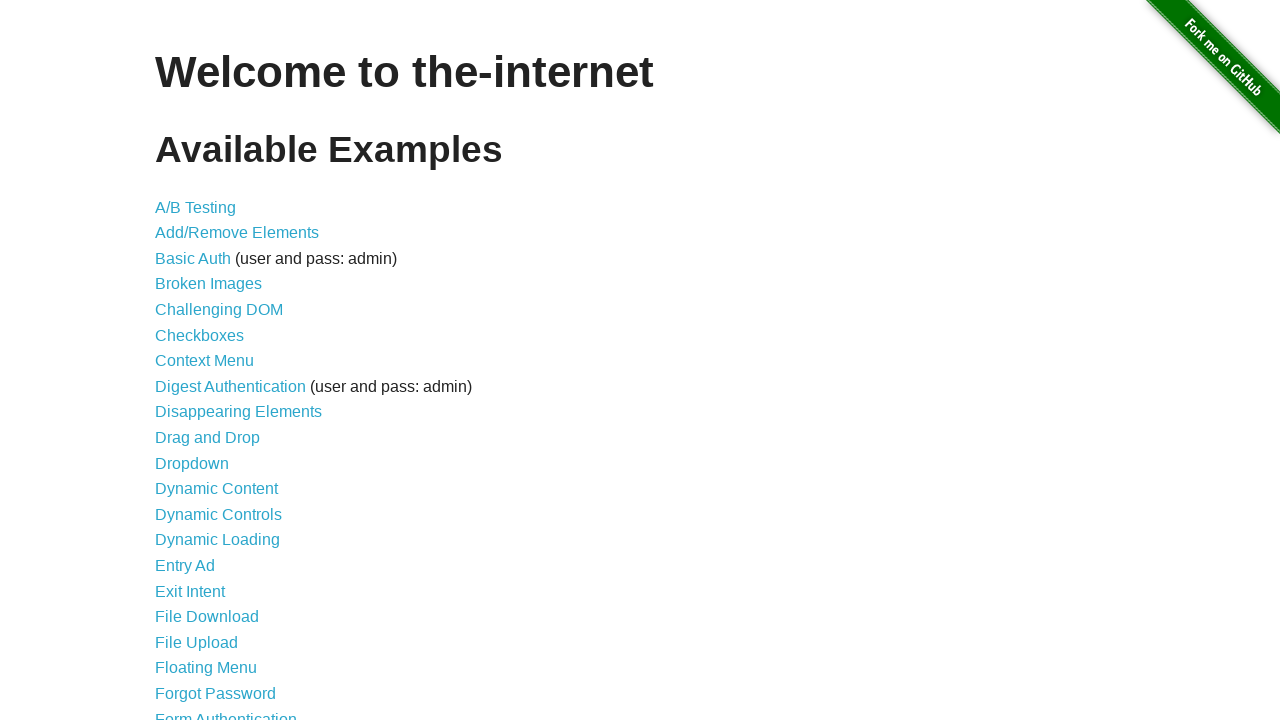